Tests dropdown selection by selecting a single option from a classic dropdown and multiple options from a multi-select input

Starting URL: https://demoqa.com/select-menu

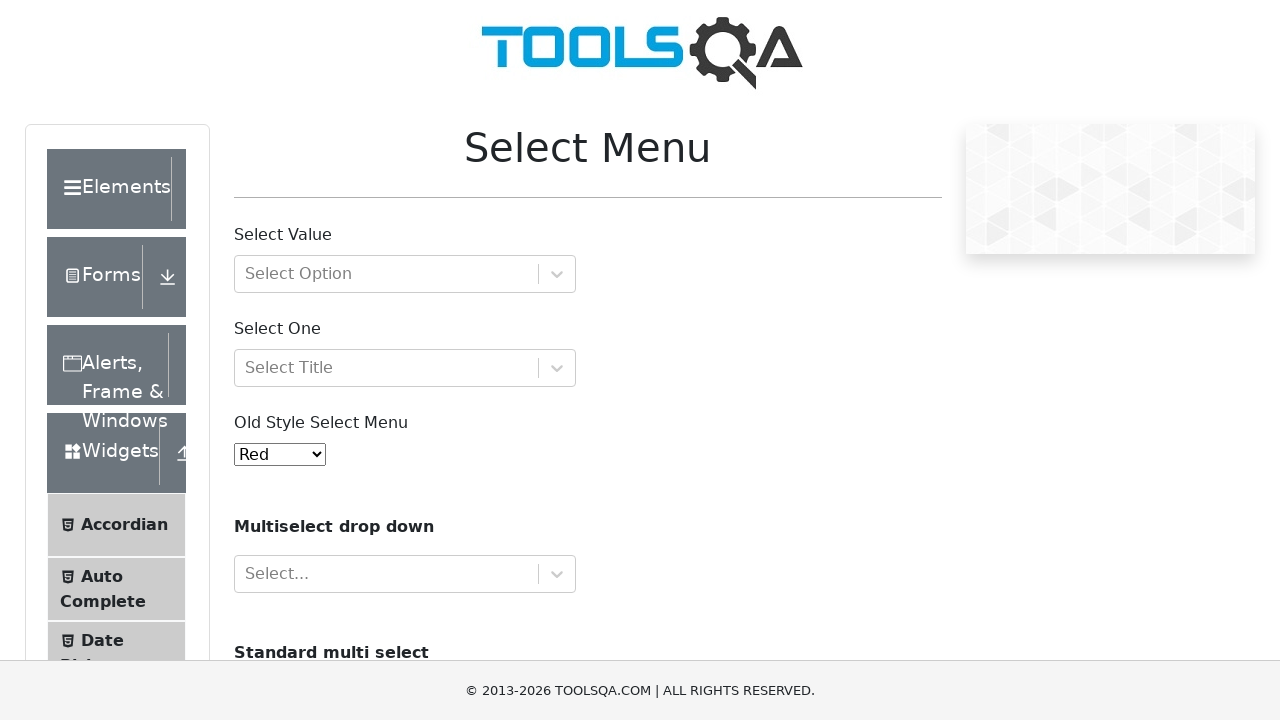

Selected 'Yellow' from classic dropdown menu on #oldSelectMenu
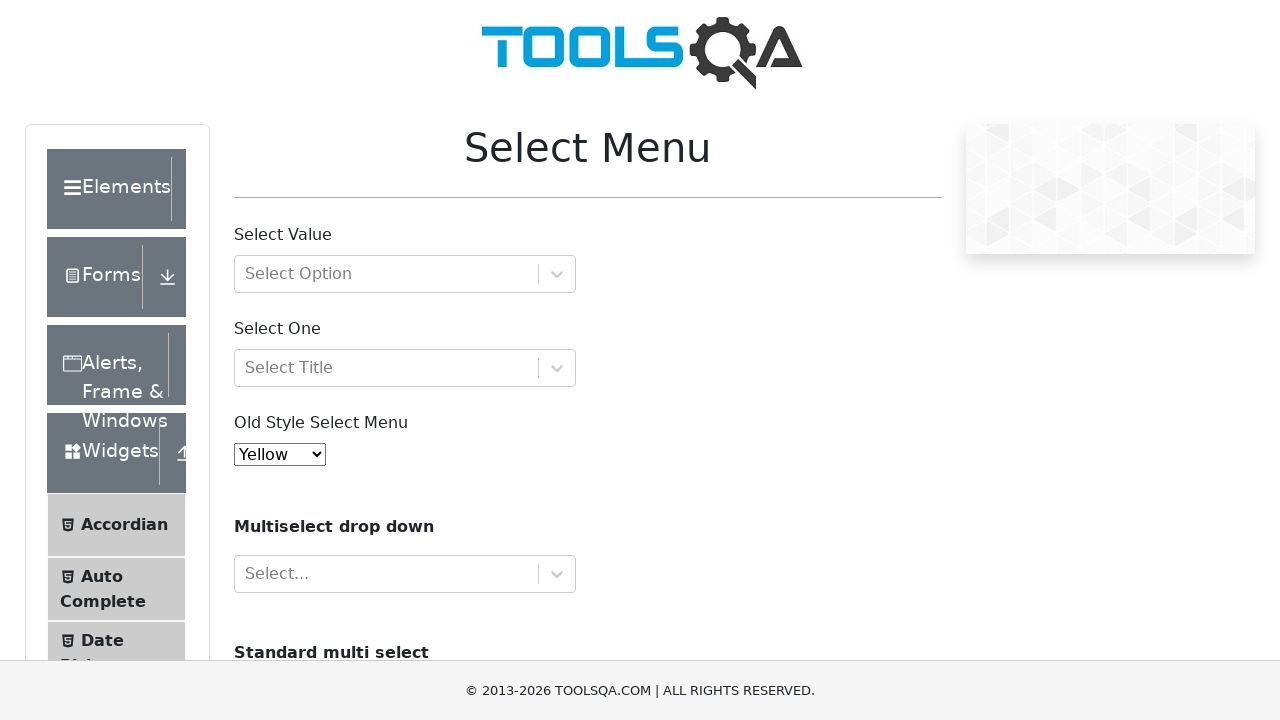

Located multi-select input field
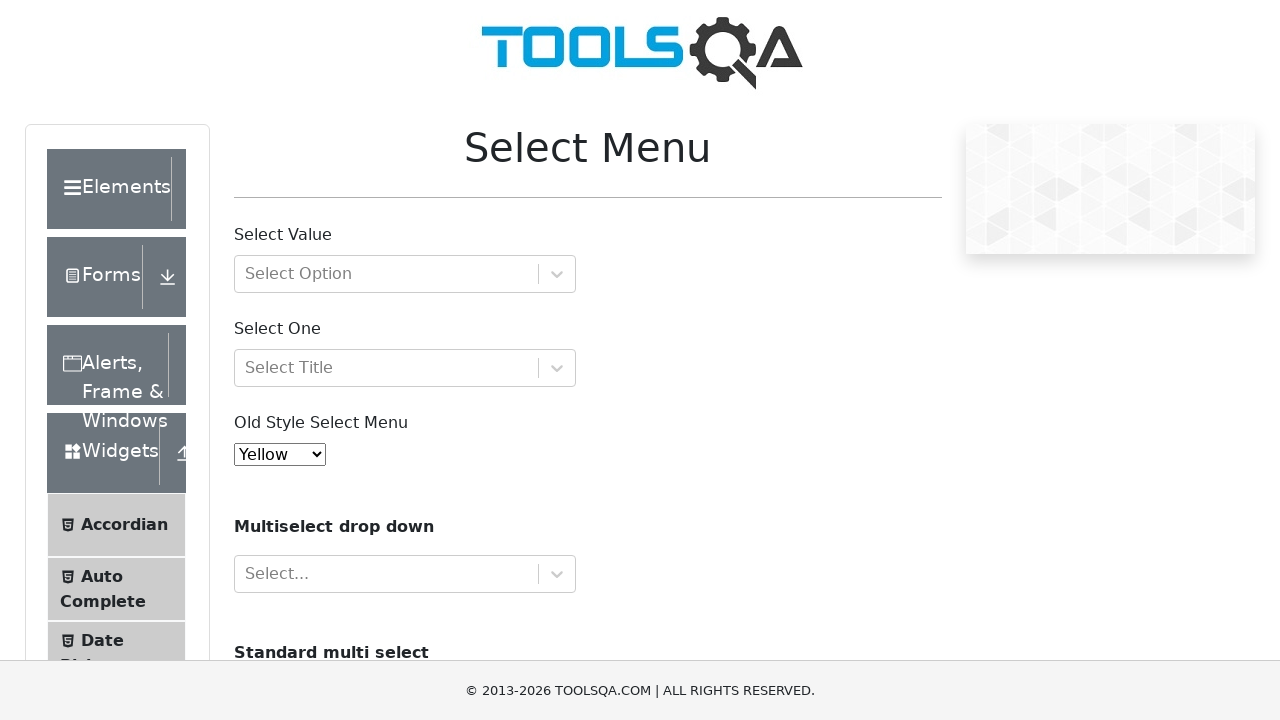

Typed 'Blue' into multi-select input on #react-select-4-input
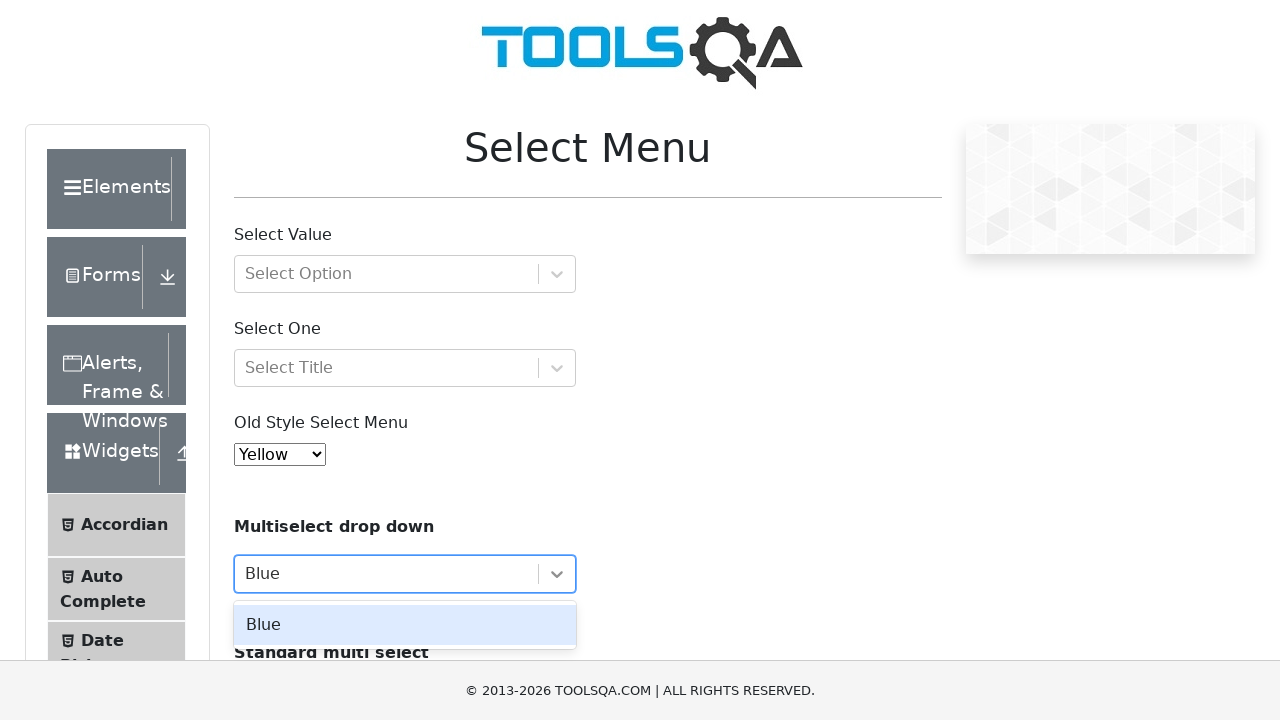

Selected 'Blue' from multi-select dropdown on #react-select-4-input
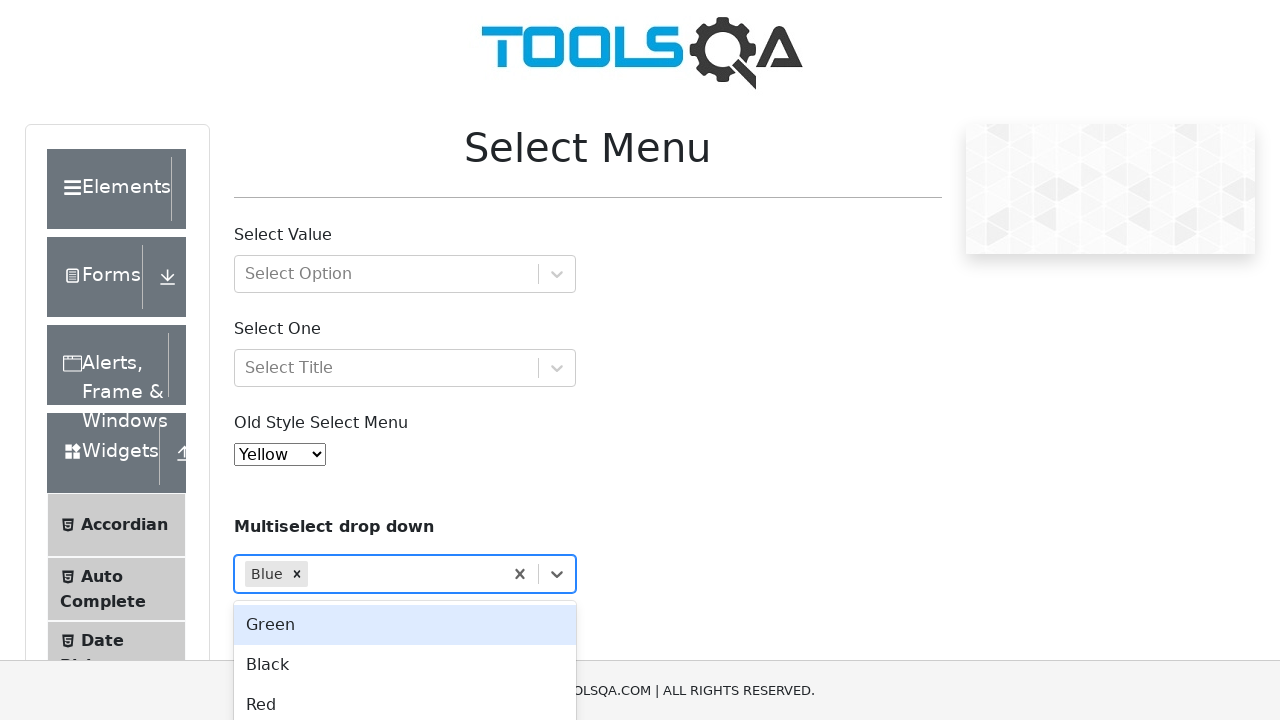

Typed 'Black' into multi-select input on #react-select-4-input
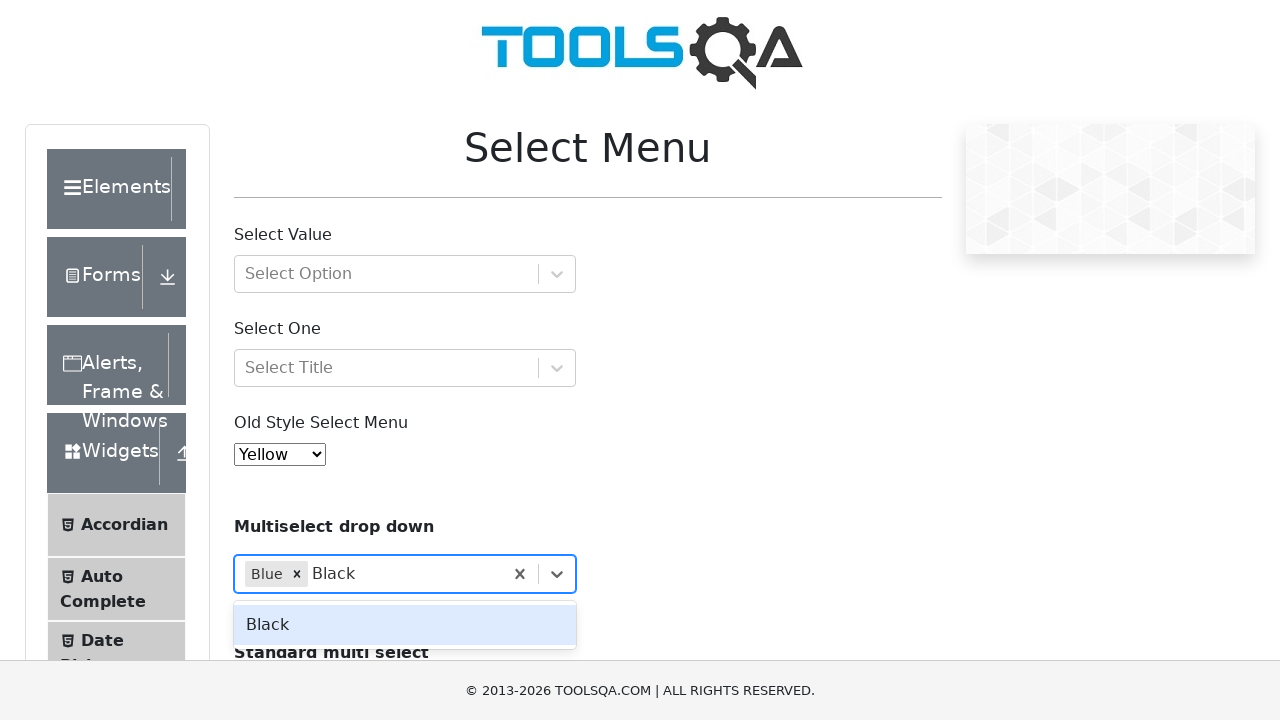

Selected 'Black' from multi-select dropdown on #react-select-4-input
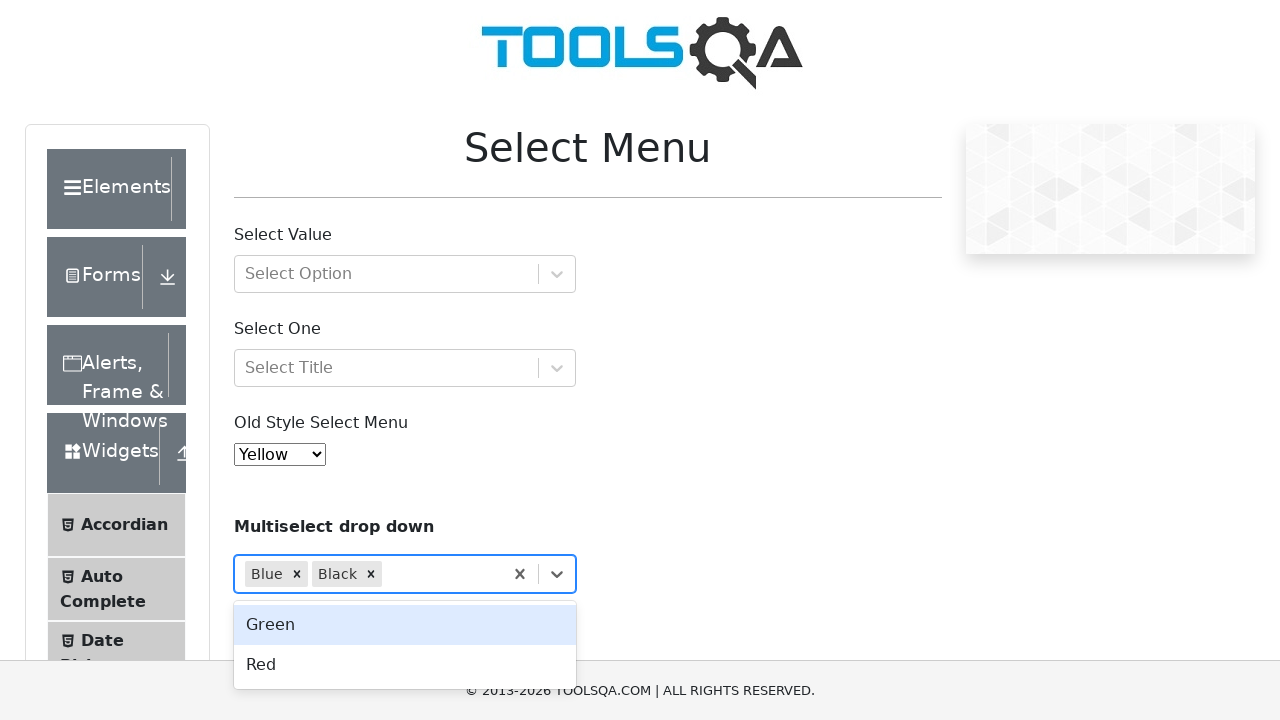

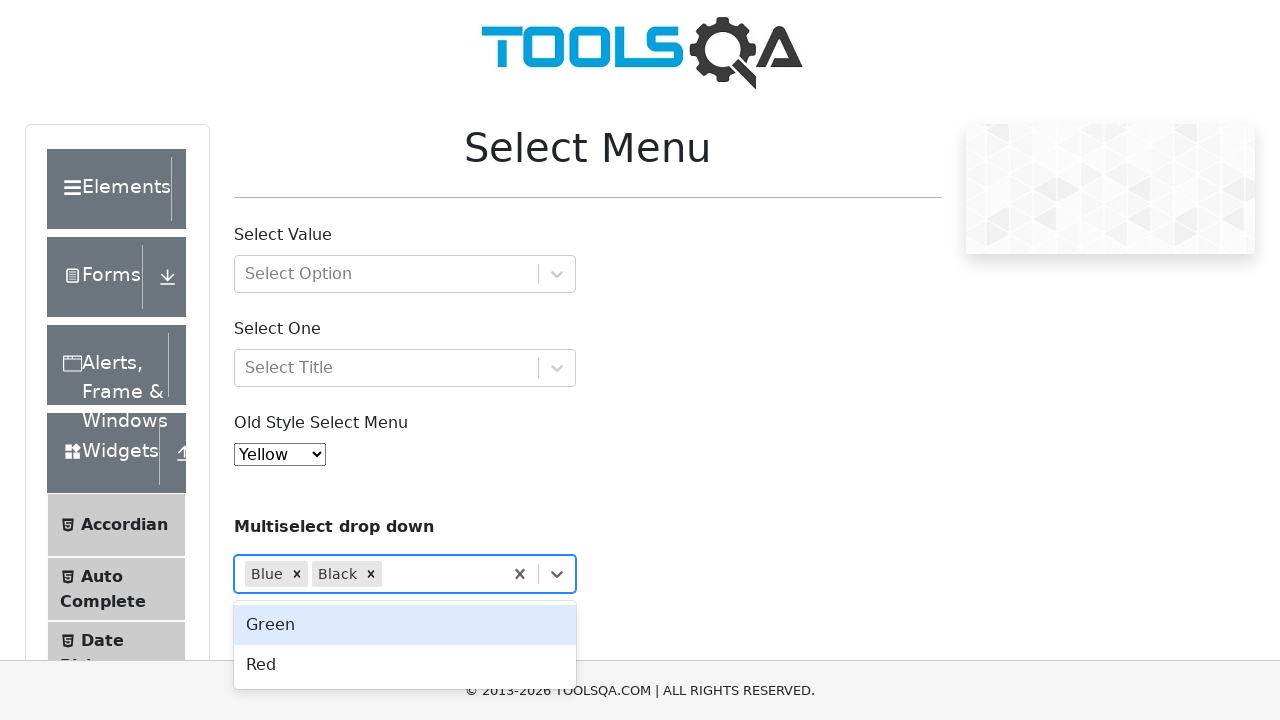